Tests the weekly menu page by selecting a restaurant campus from a dropdown and verifying the menu content loads with day elements displayed.

Starting URL: https://resto.howest.be/MenuWeekly.aspx

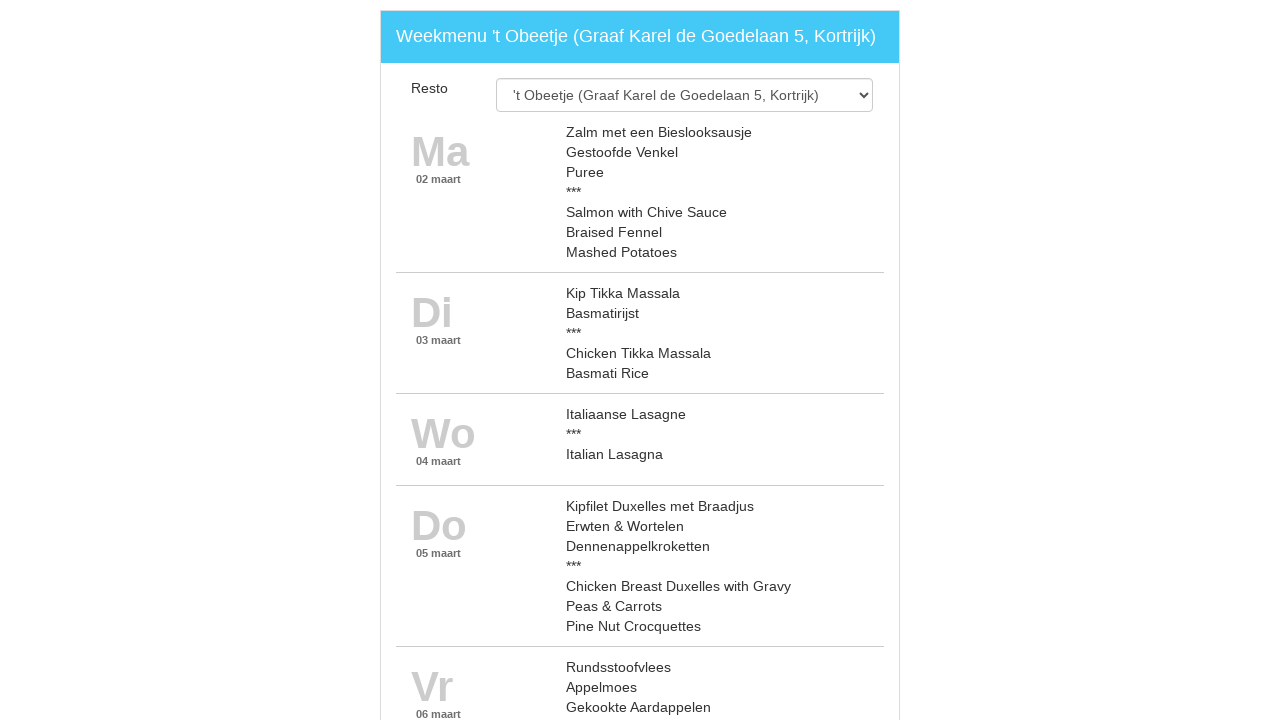

Selected restaurant campus 'RSS1' from dropdown on #ddlChooseCampus
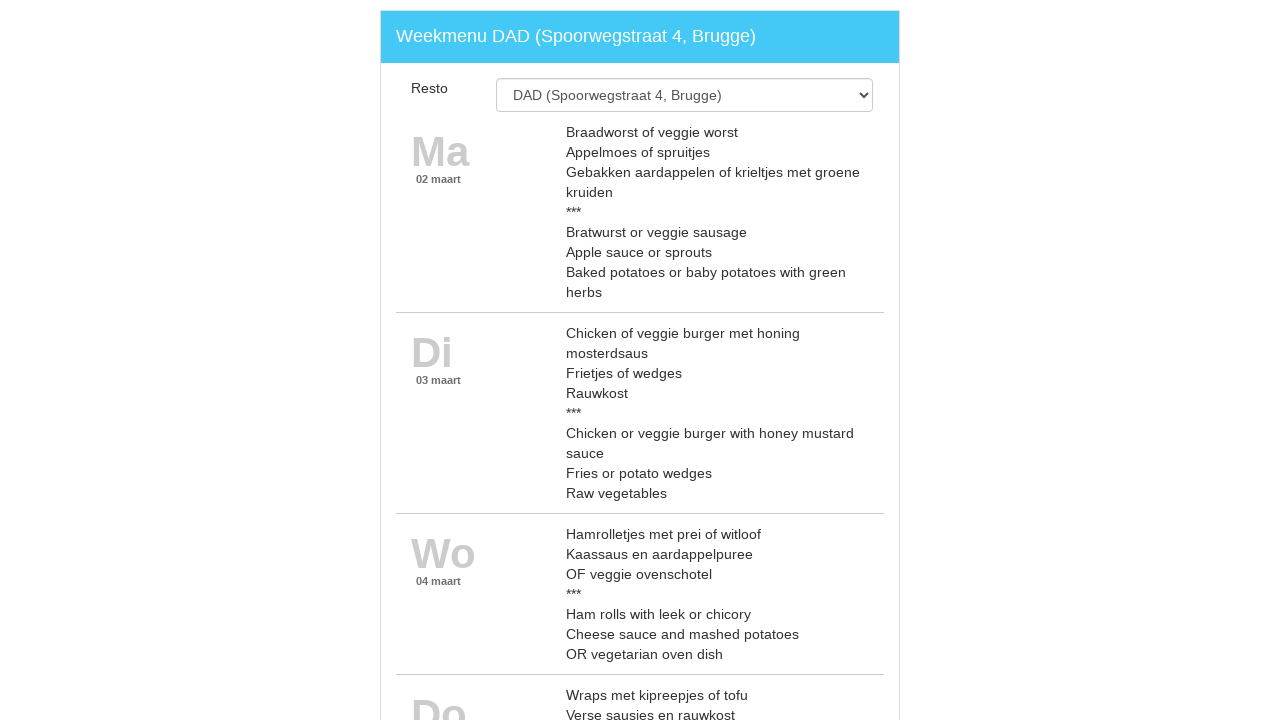

Weekly menu day elements loaded
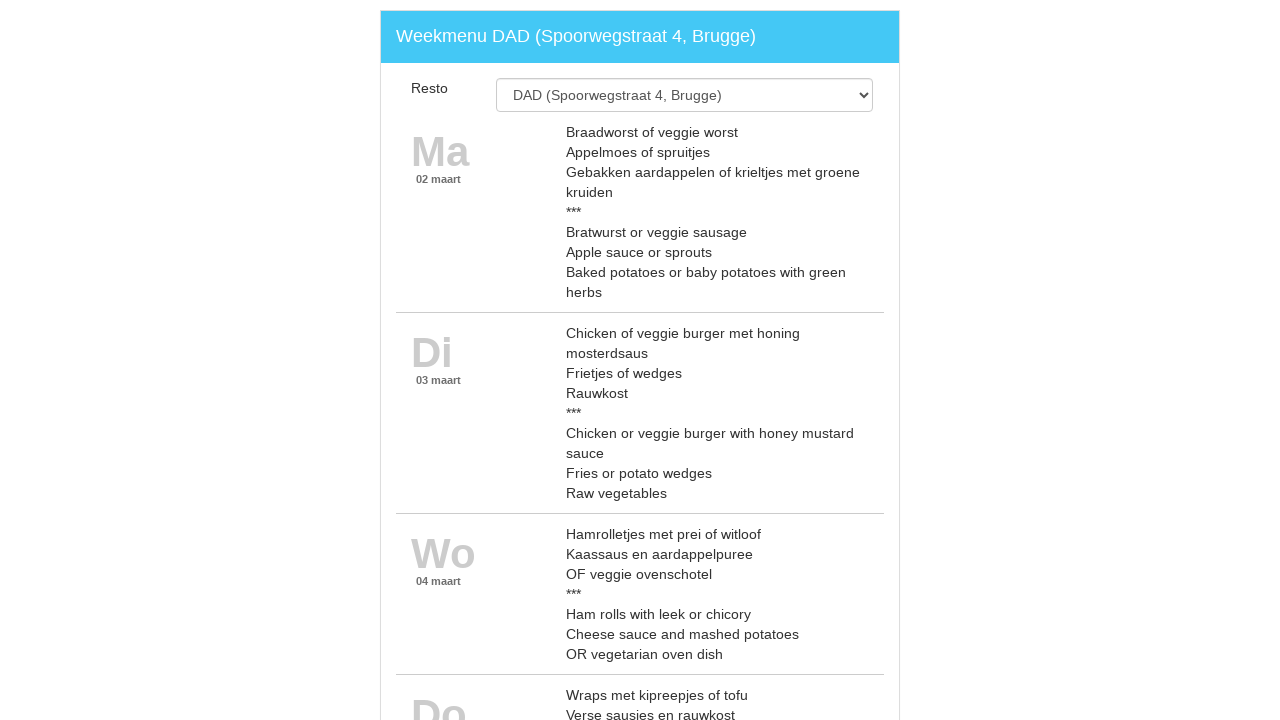

Menu items verified as present in day elements
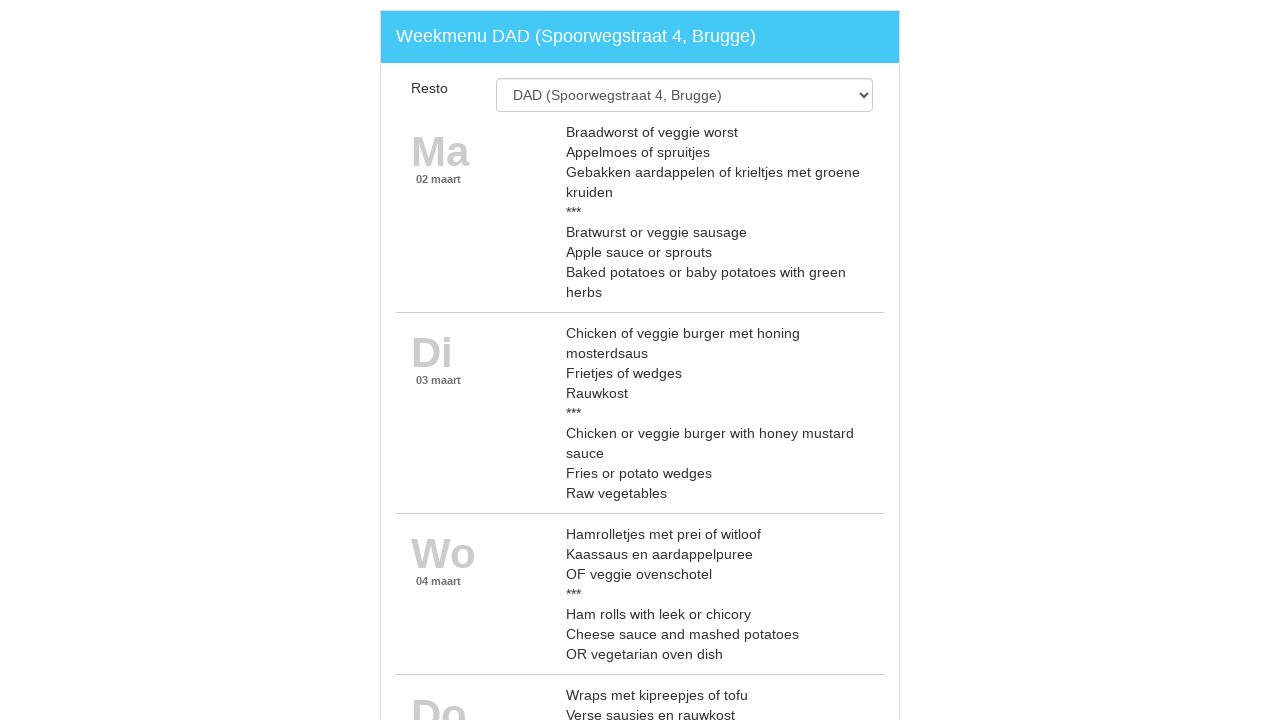

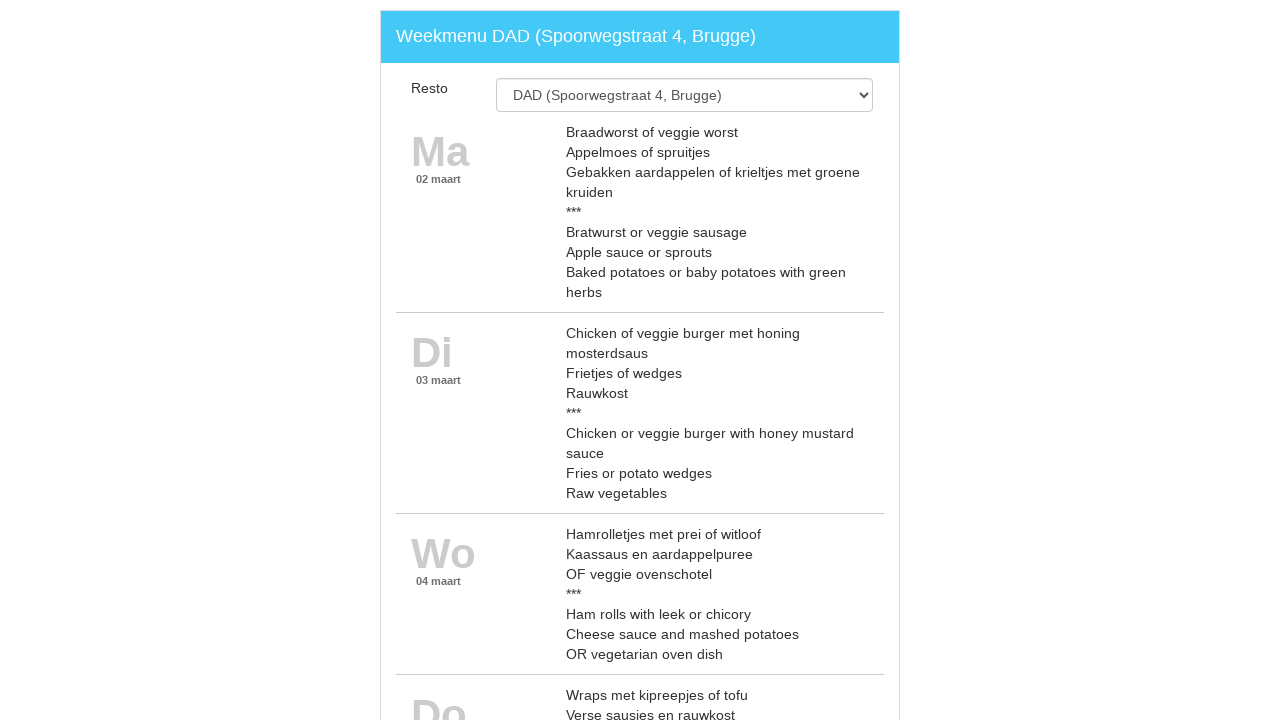